Tests adding multiple different products to cart and verifying the price of items in the cart

Starting URL: https://jupiter.cloud.planittesting.com/#/

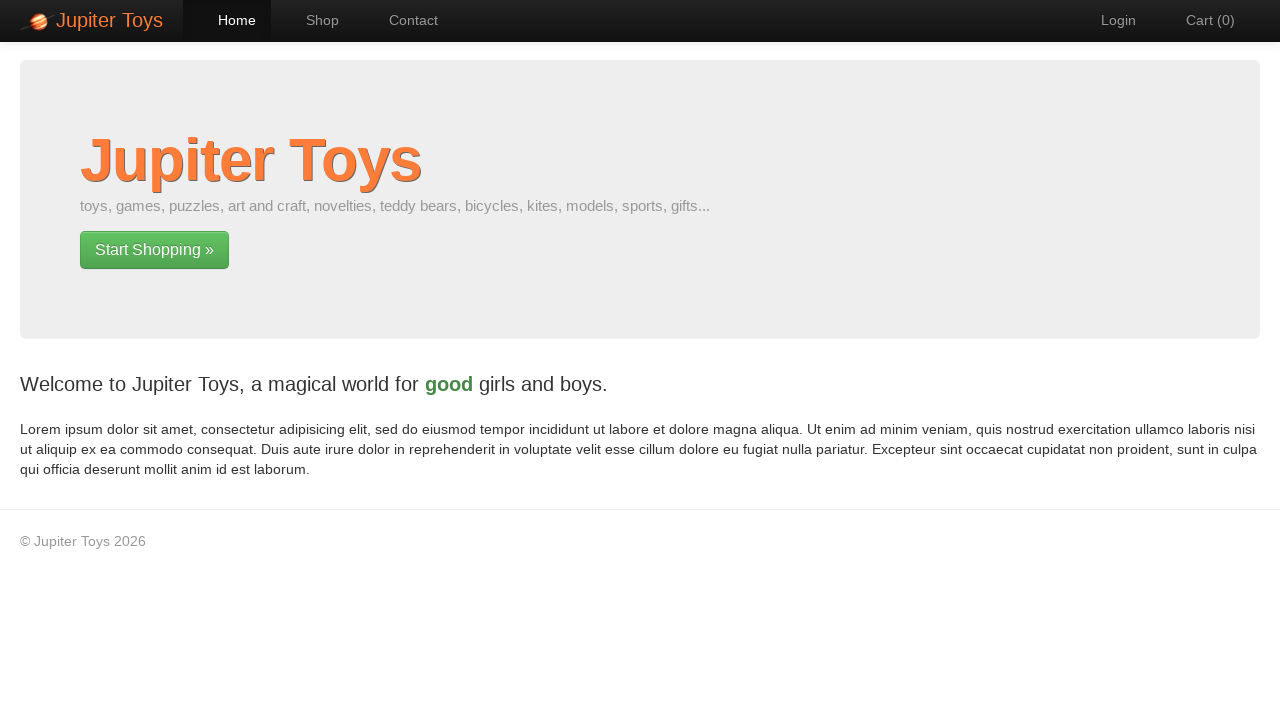

Clicked on Shop page navigation at (312, 20) on #nav-shop
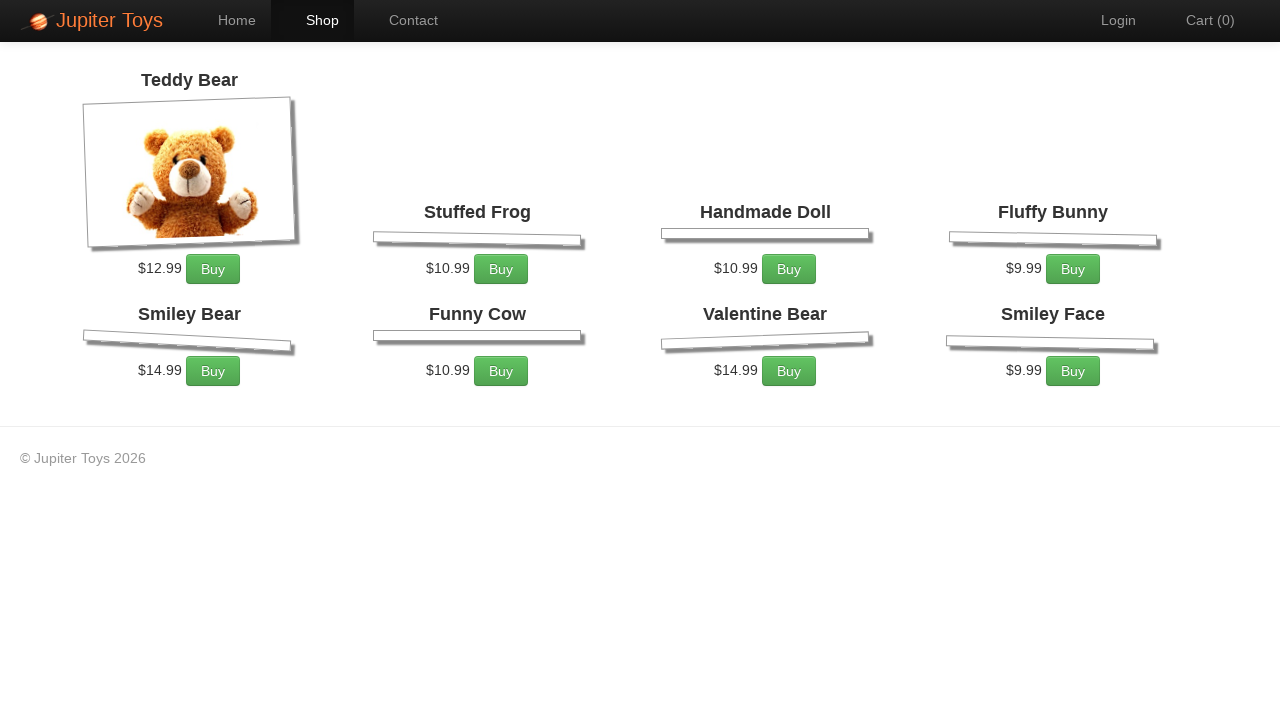

Waited for products to load
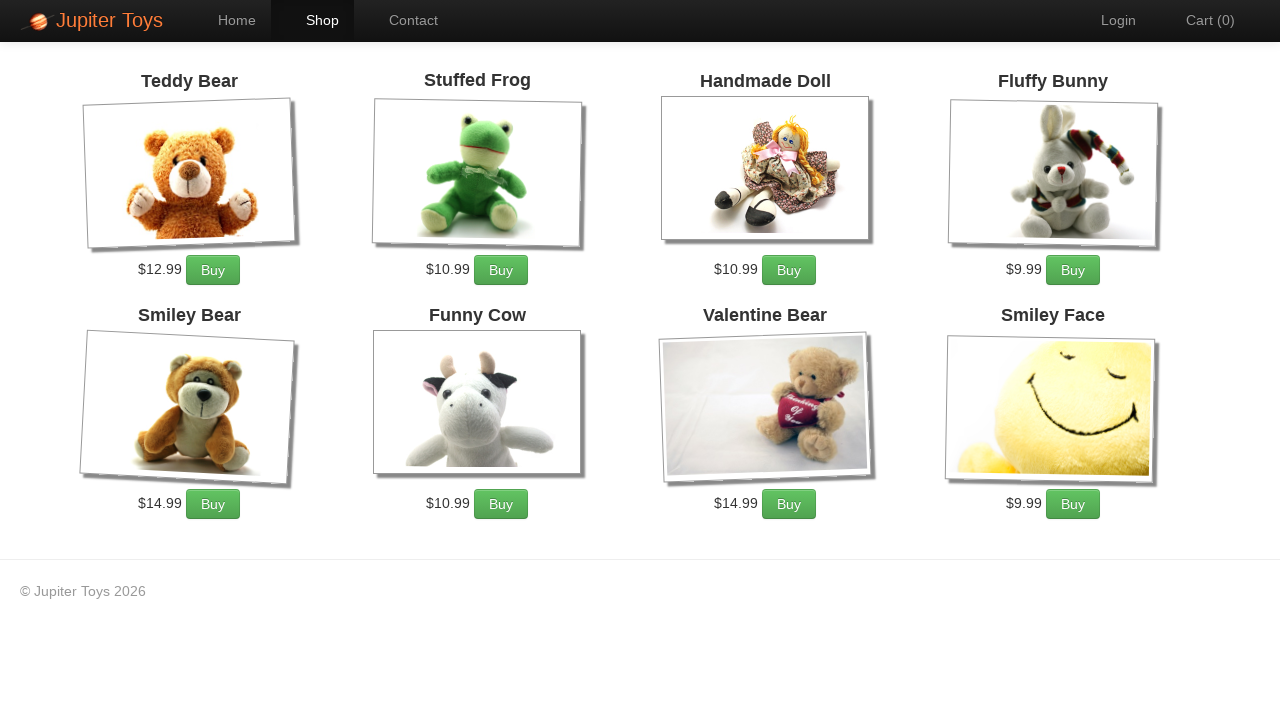

Added Stuffed Frog to cart (1st click) at (501, 270) on xpath=//*[@id='product-2']/div/p/a
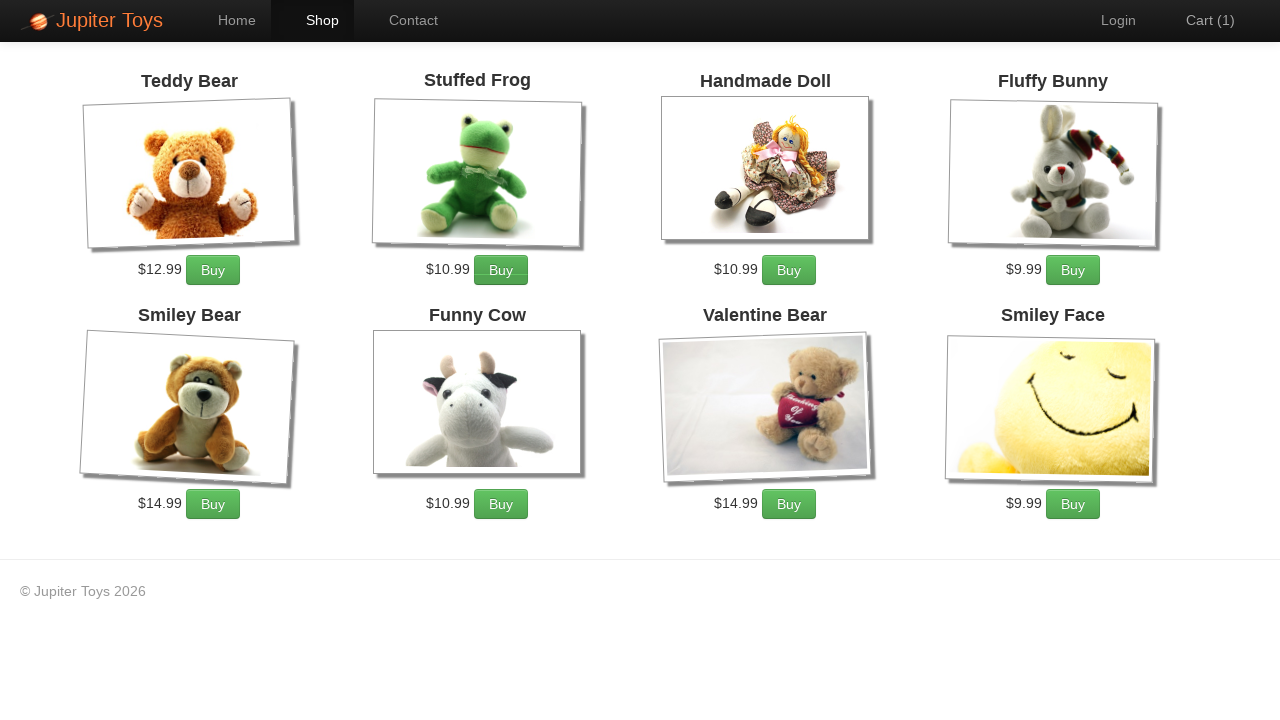

Added Stuffed Frog to cart (2nd click) at (501, 270) on xpath=//*[@id='product-2']/div/p/a
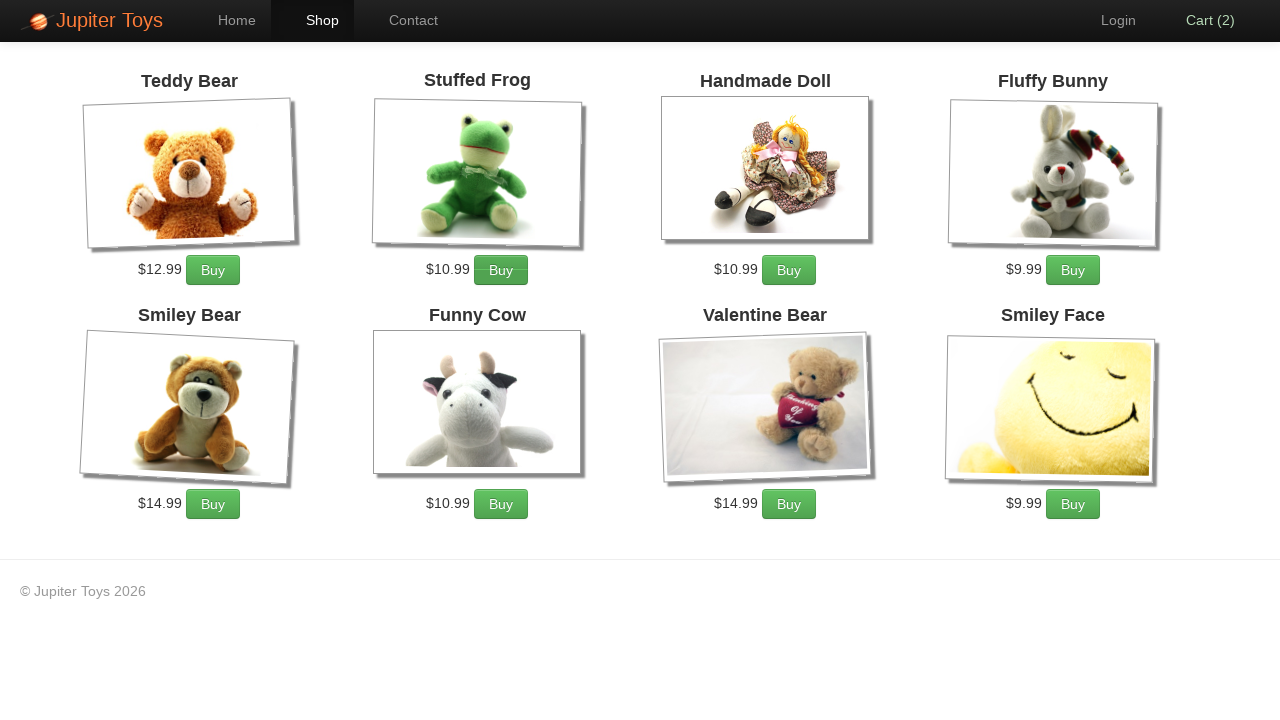

Added Fluffy Bunny to cart (1st click) at (1073, 270) on xpath=//*[@id='product-4']/div/p/a
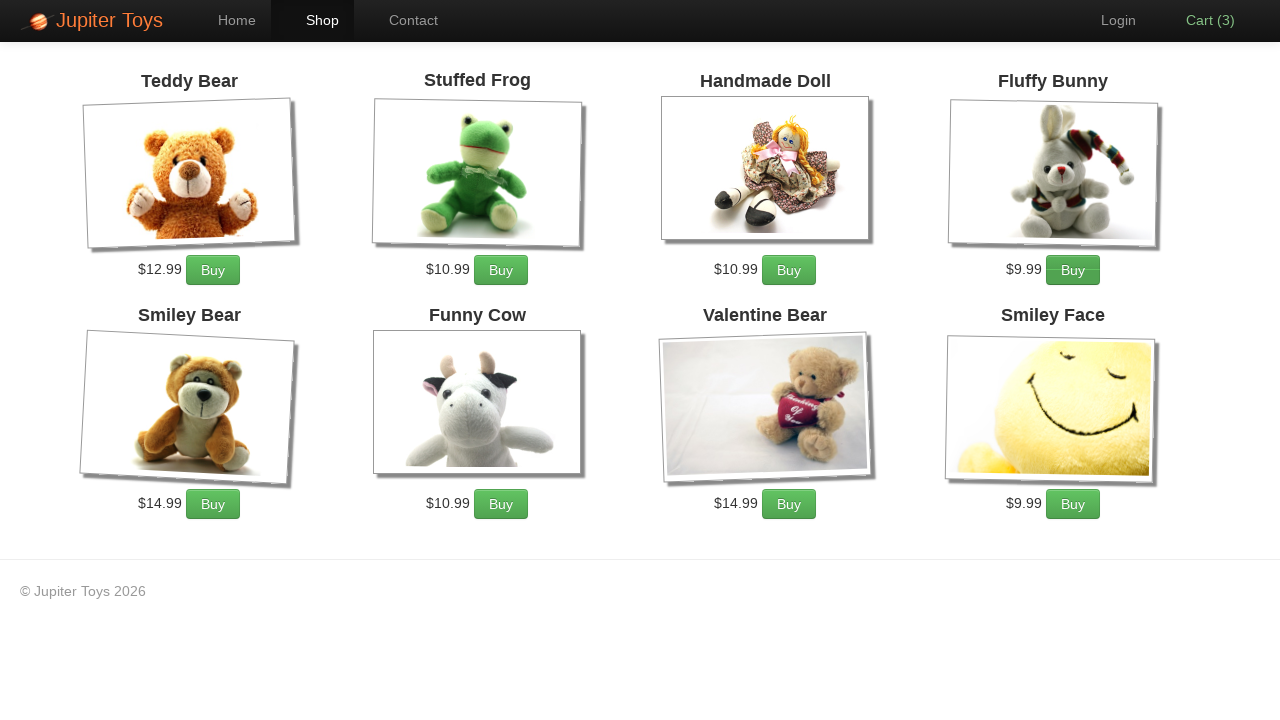

Added Fluffy Bunny to cart (2nd click) at (1073, 270) on xpath=//*[@id='product-4']/div/p/a
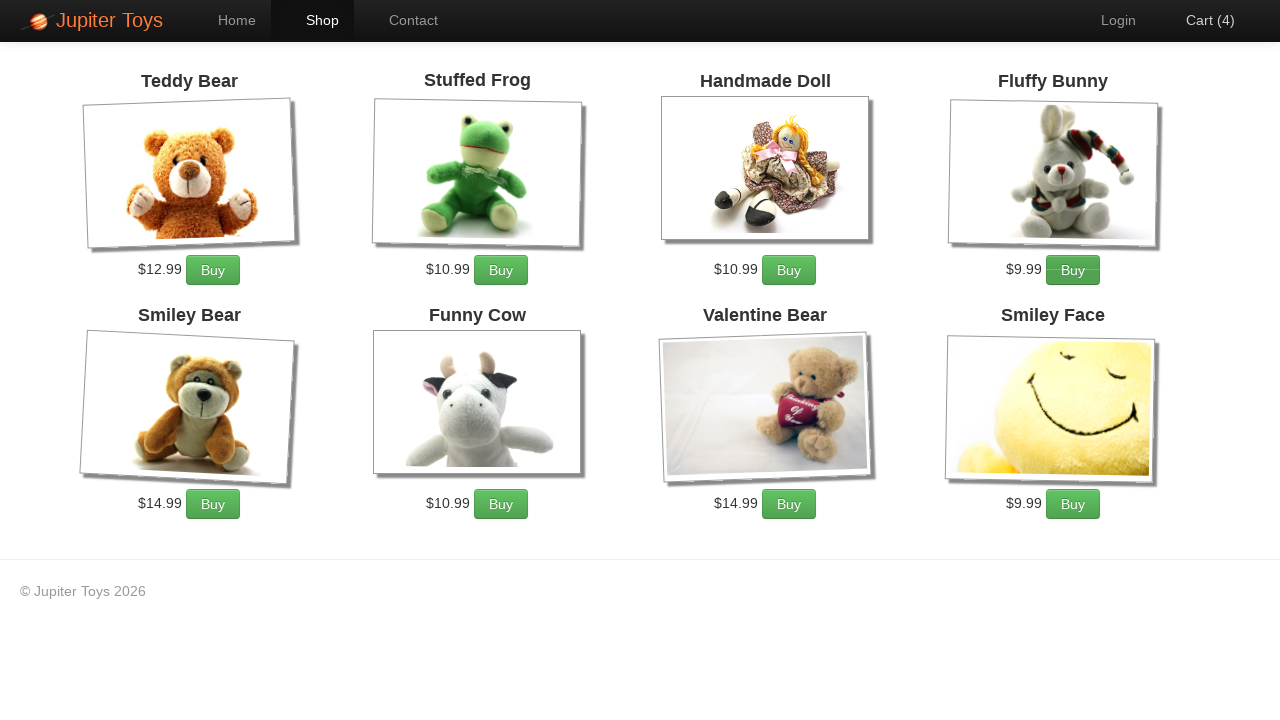

Added Fluffy Bunny to cart (3rd click) at (1073, 270) on xpath=//*[@id='product-4']/div/p/a
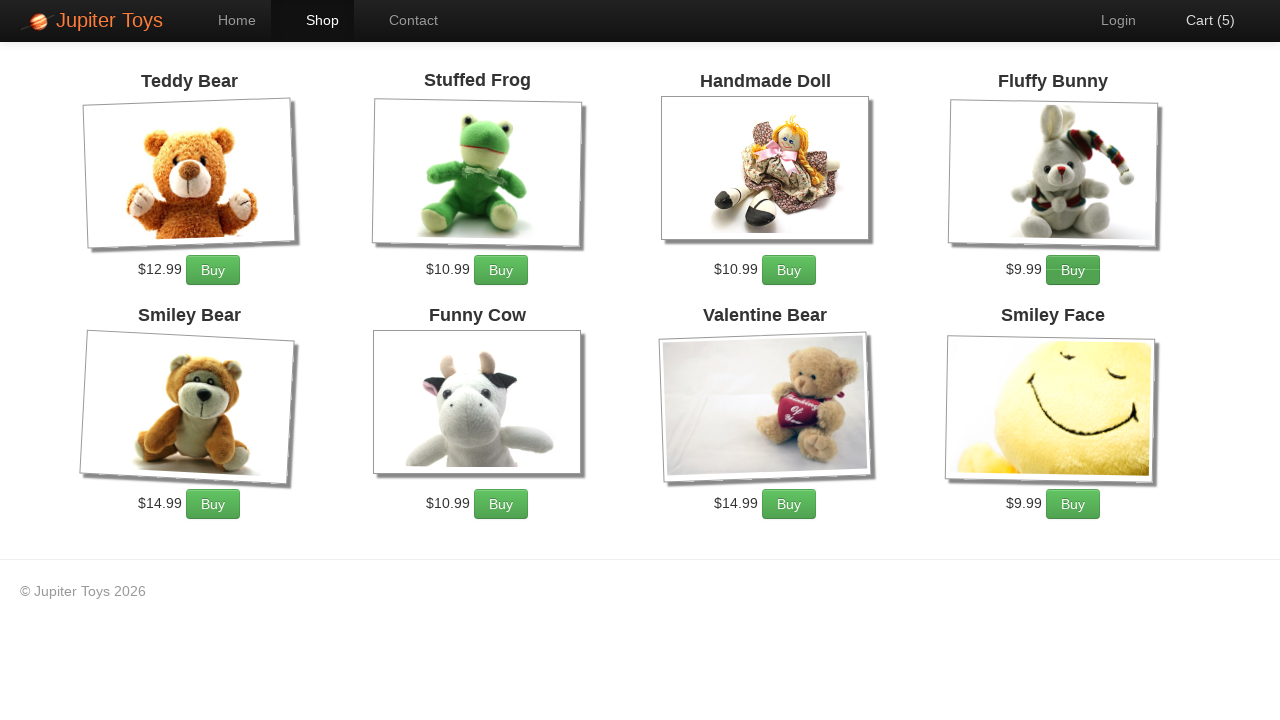

Added Fluffy Bunny to cart (4th click) at (1073, 270) on xpath=//*[@id='product-4']/div/p/a
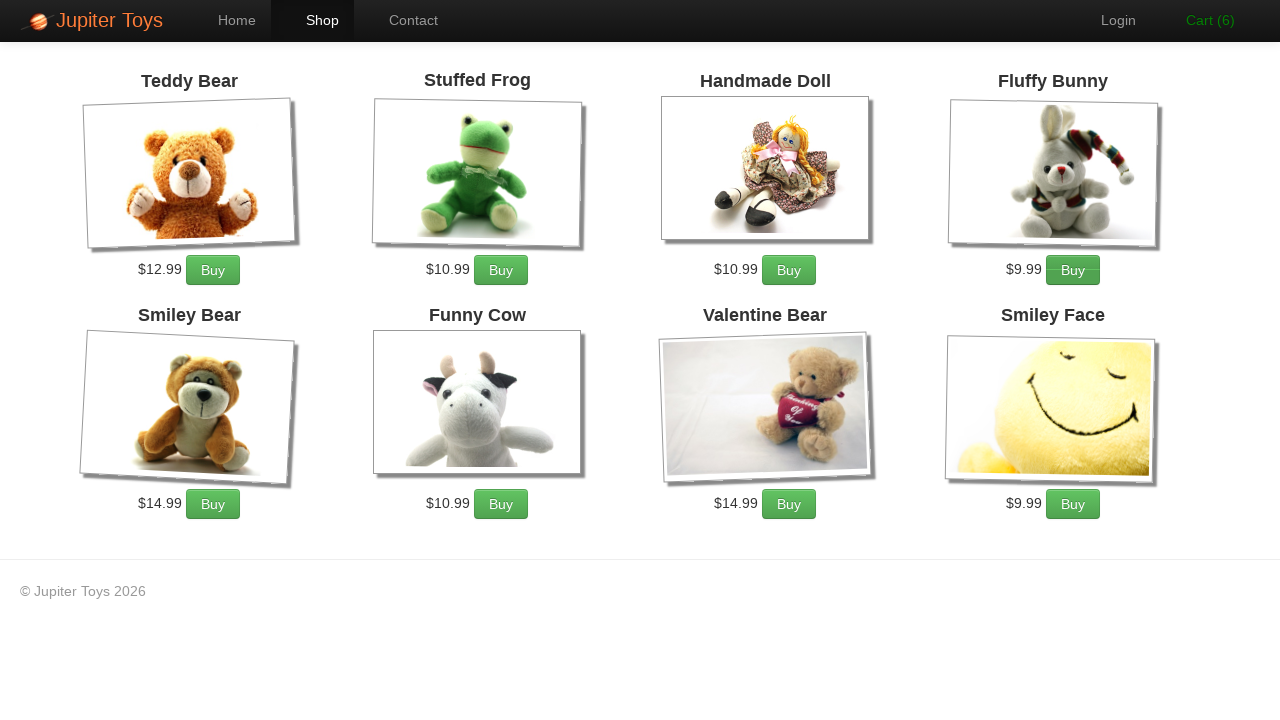

Added Valentine Bear to cart (1st click) at (789, 504) on xpath=//*[@id='product-7']/div/p/a
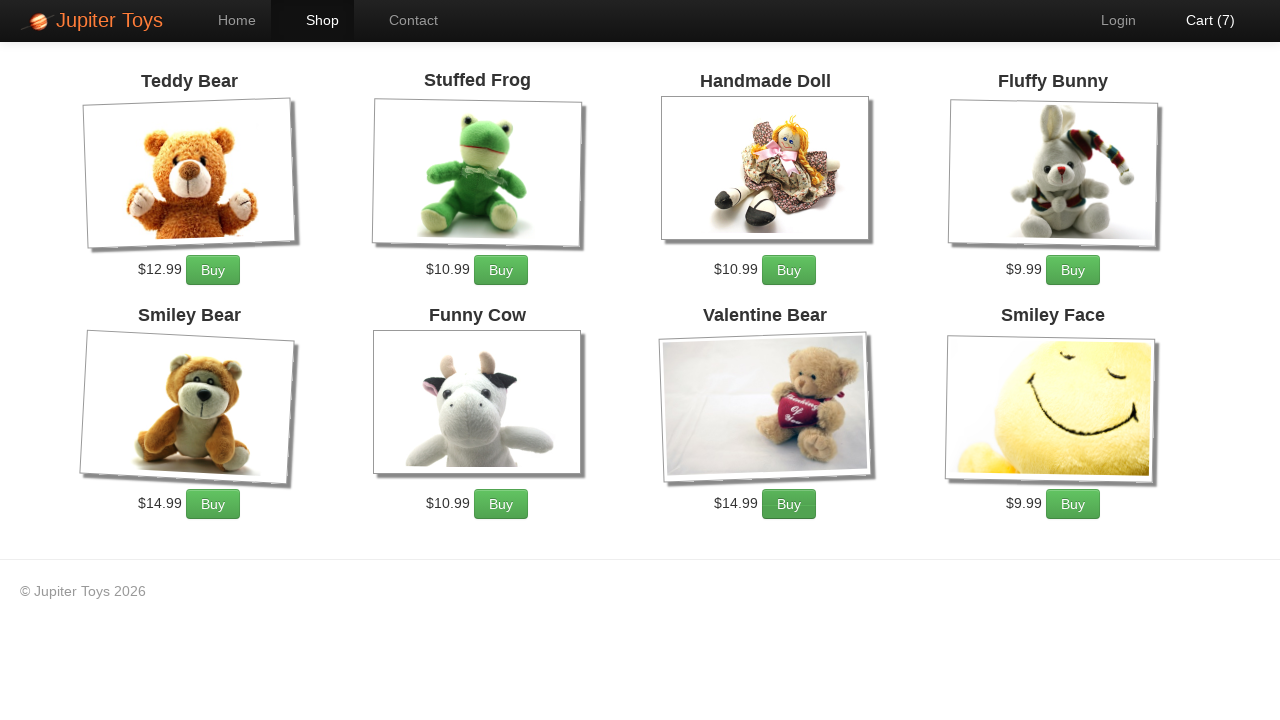

Added Valentine Bear to cart (2nd click) at (789, 504) on xpath=//*[@id='product-7']/div/p/a
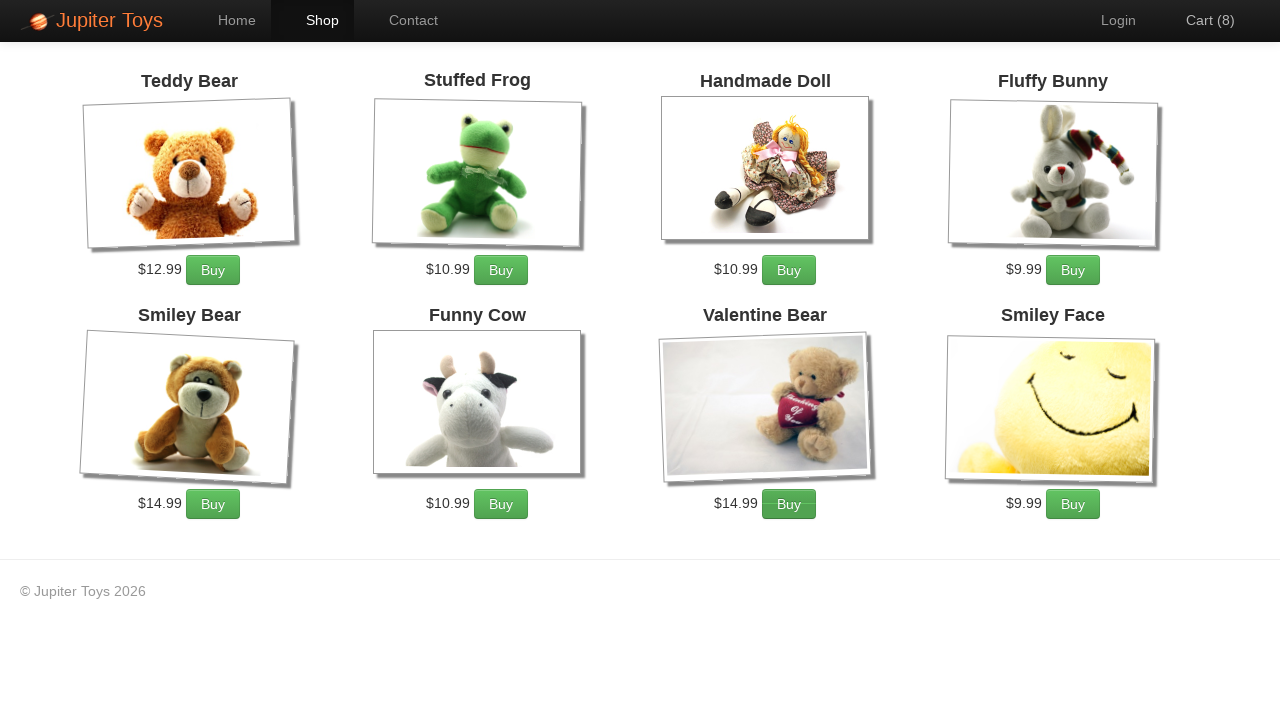

Added Valentine Bear to cart (3rd click) at (789, 504) on xpath=//*[@id='product-7']/div/p/a
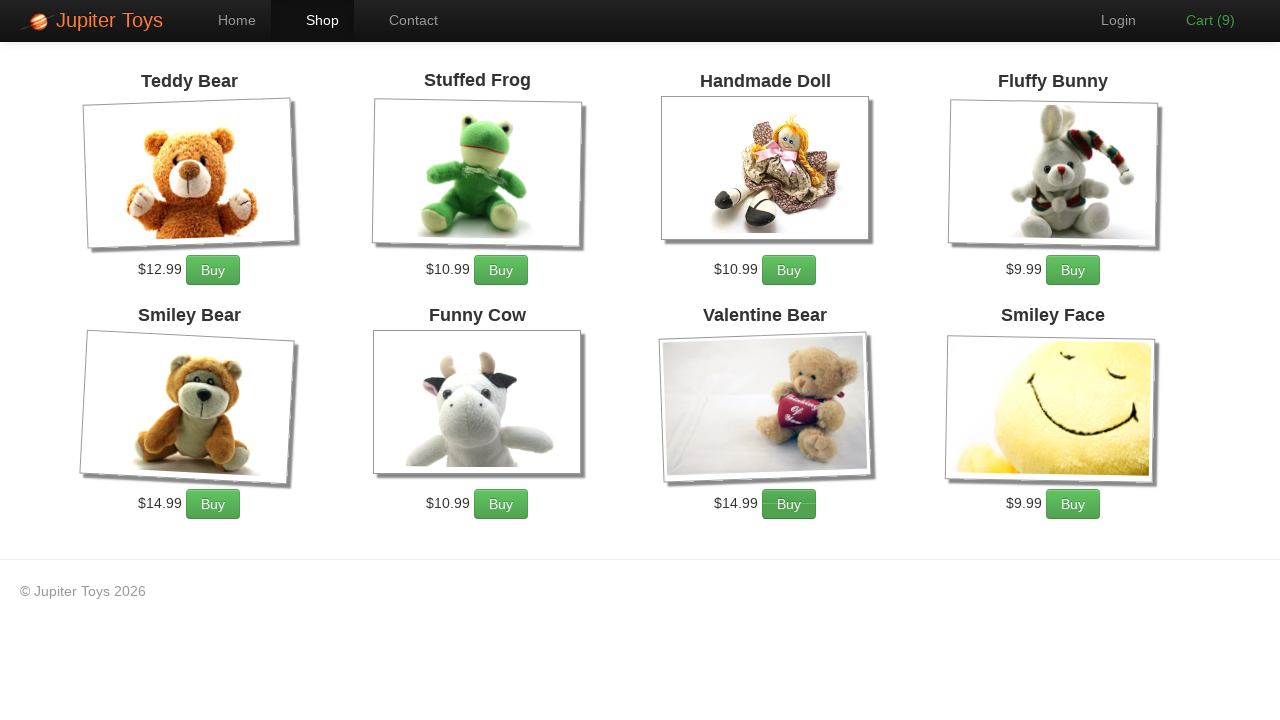

Clicked on Cart page navigation at (1200, 20) on #nav-cart
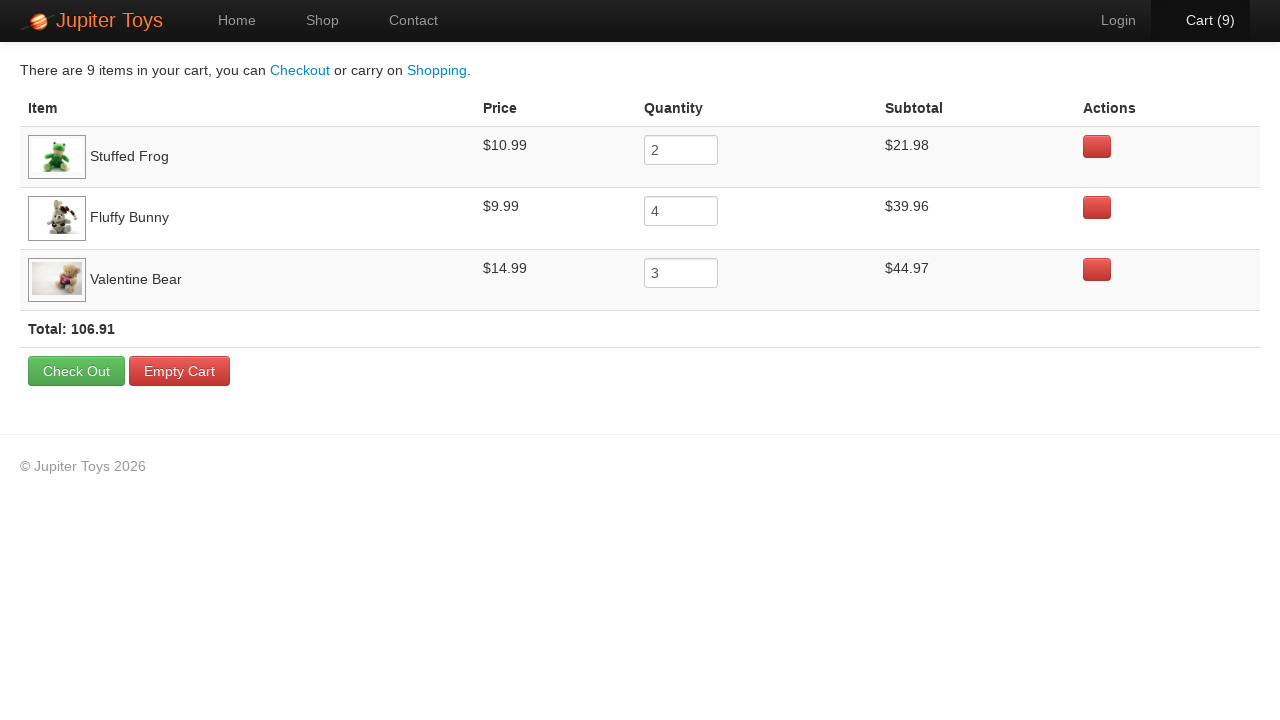

Waited for cart table to load and verified items are displayed
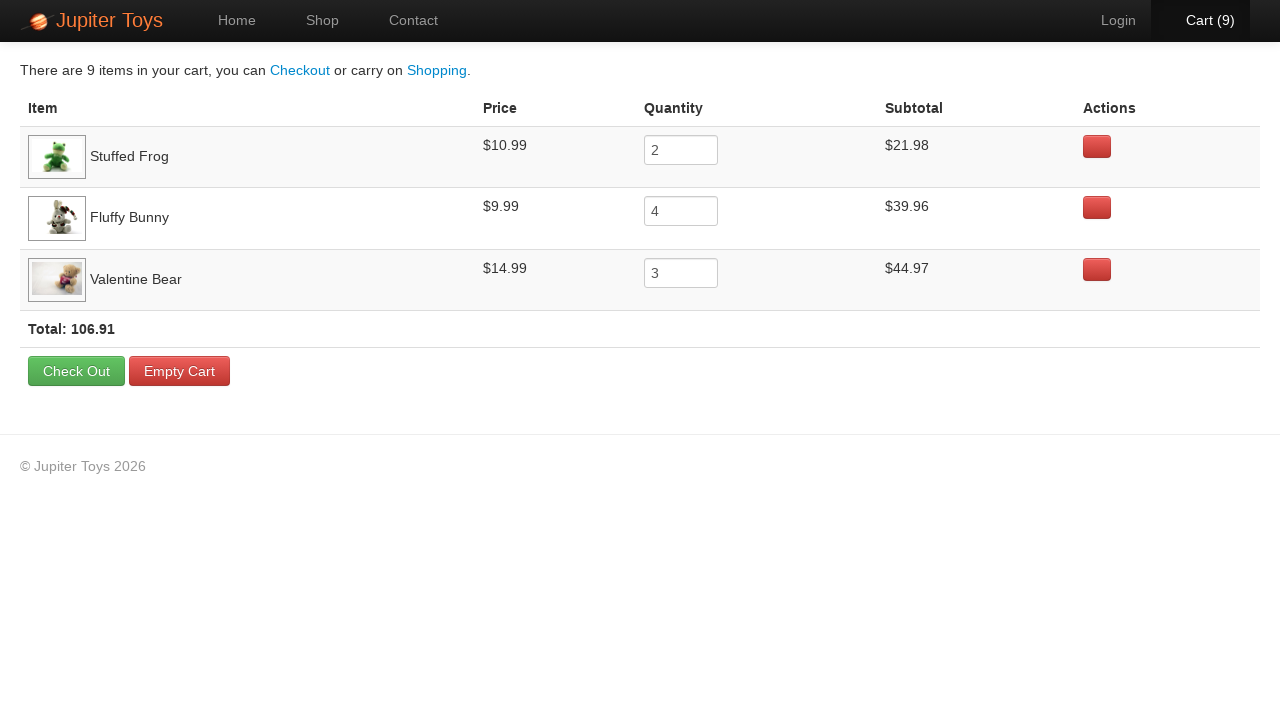

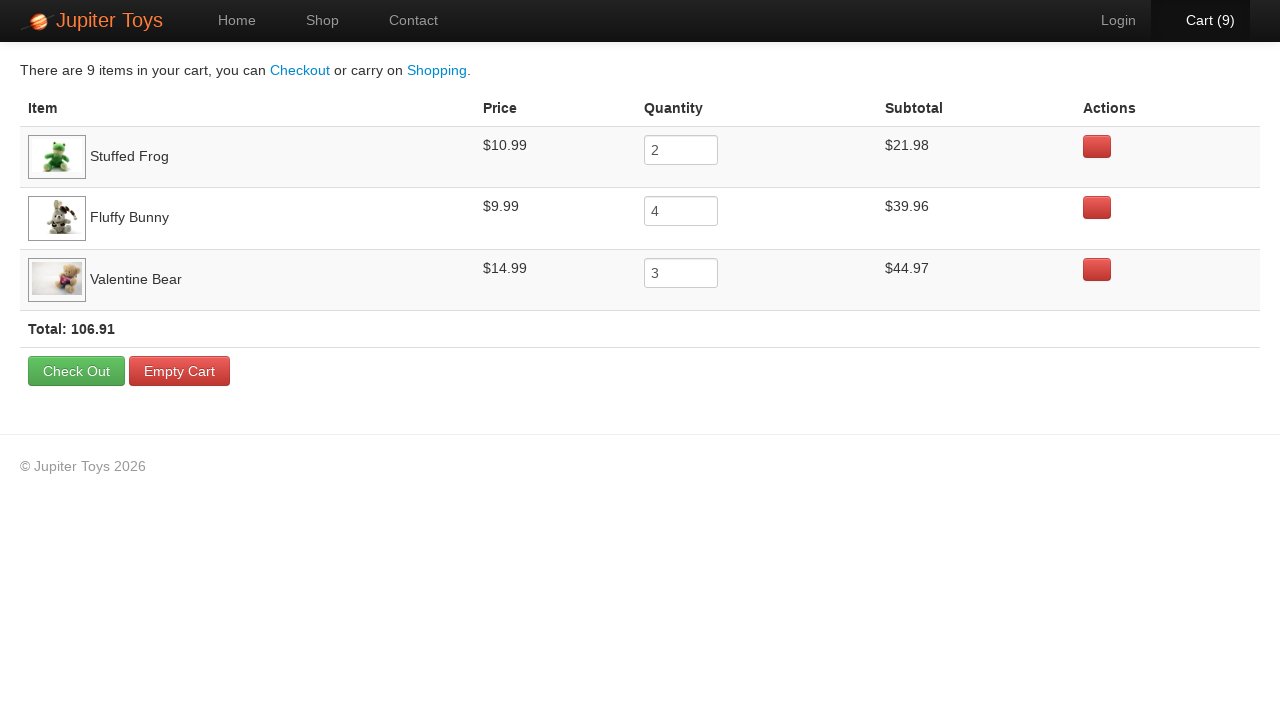